Navigates to Rahul Shetty Academy website and retrieves page title and URL

Starting URL: https://www.rahulshettyacademy.com

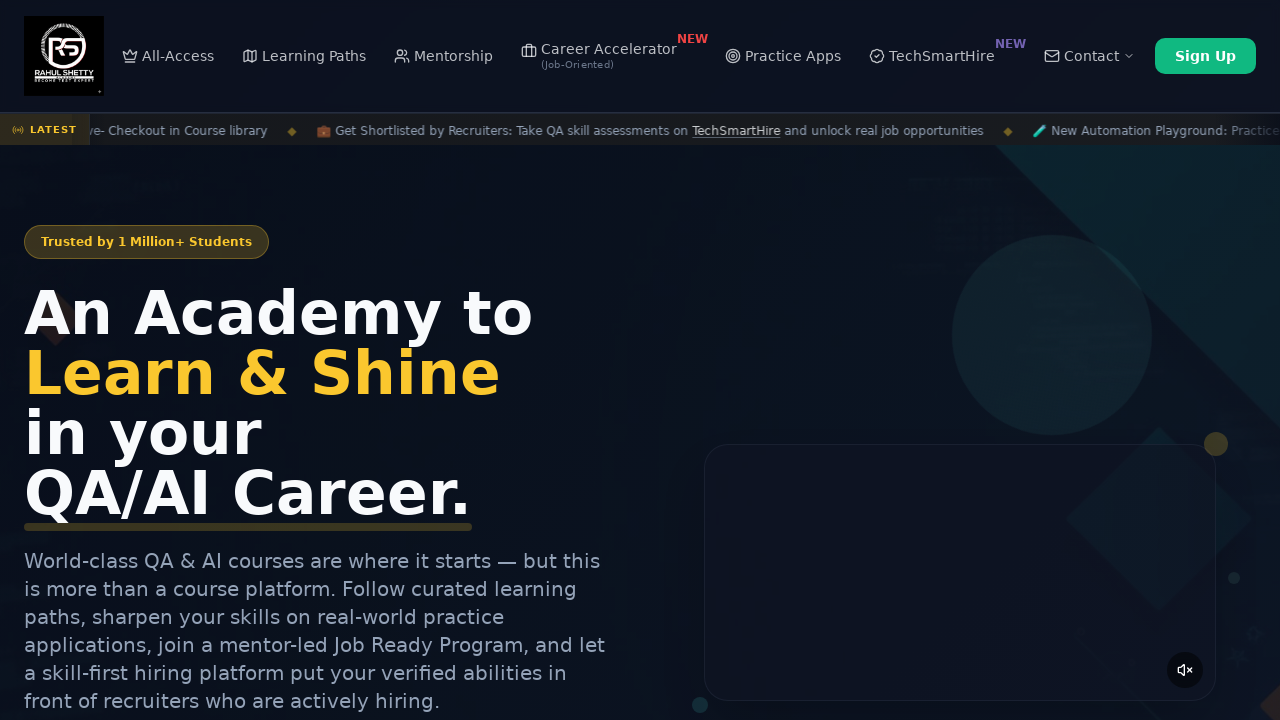

Retrieved page title from Rahul Shetty Academy website
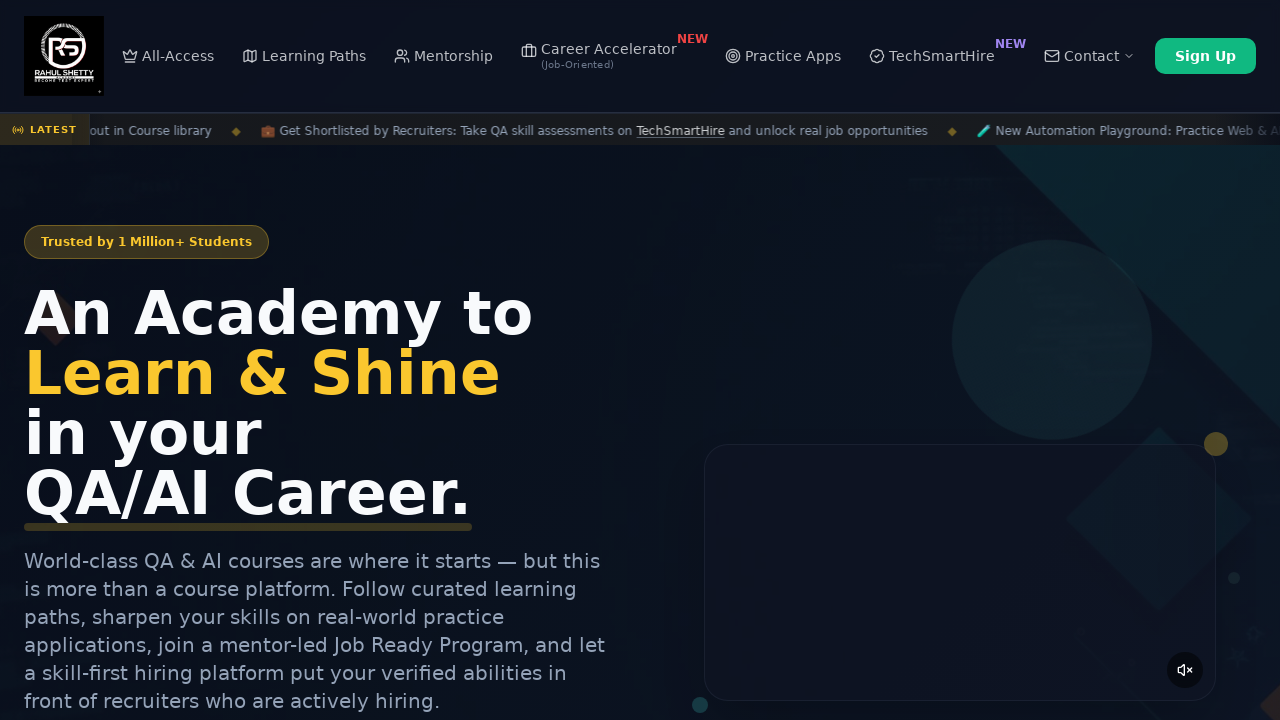

Retrieved current page URL
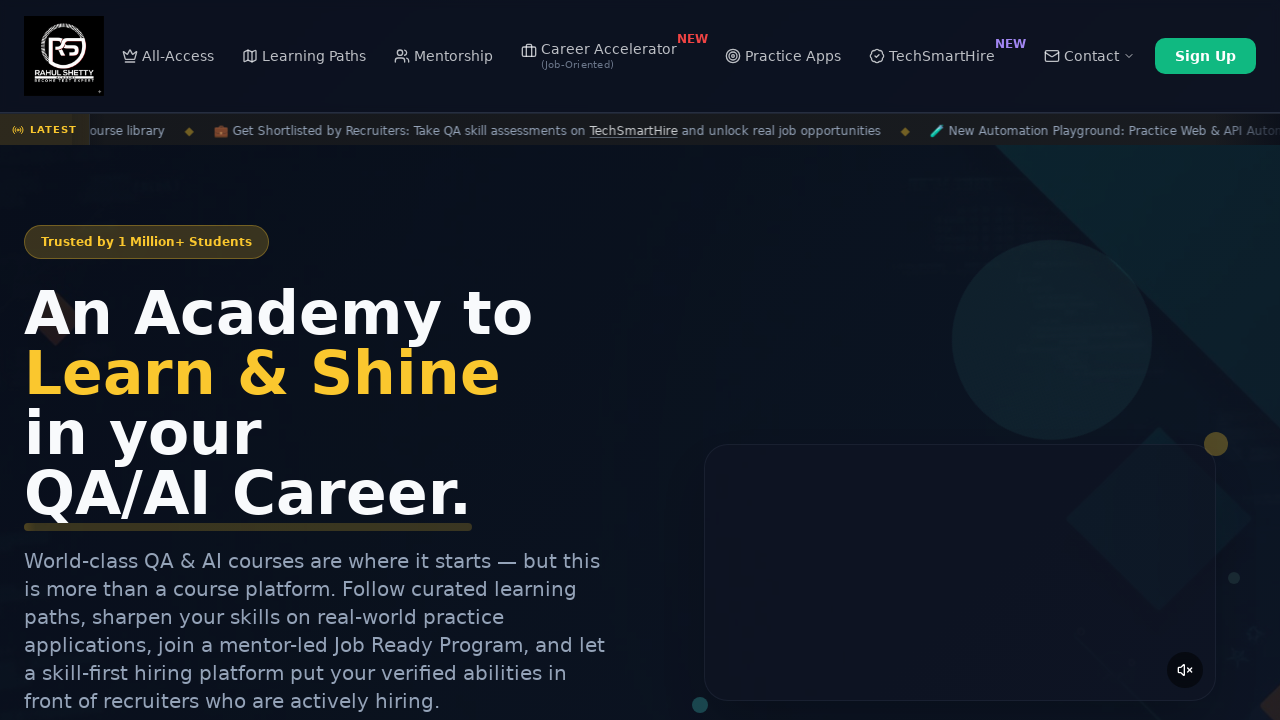

Printed page title: Rahul Shetty Academy | QA Automation, Playwright, AI Testing & Online Training
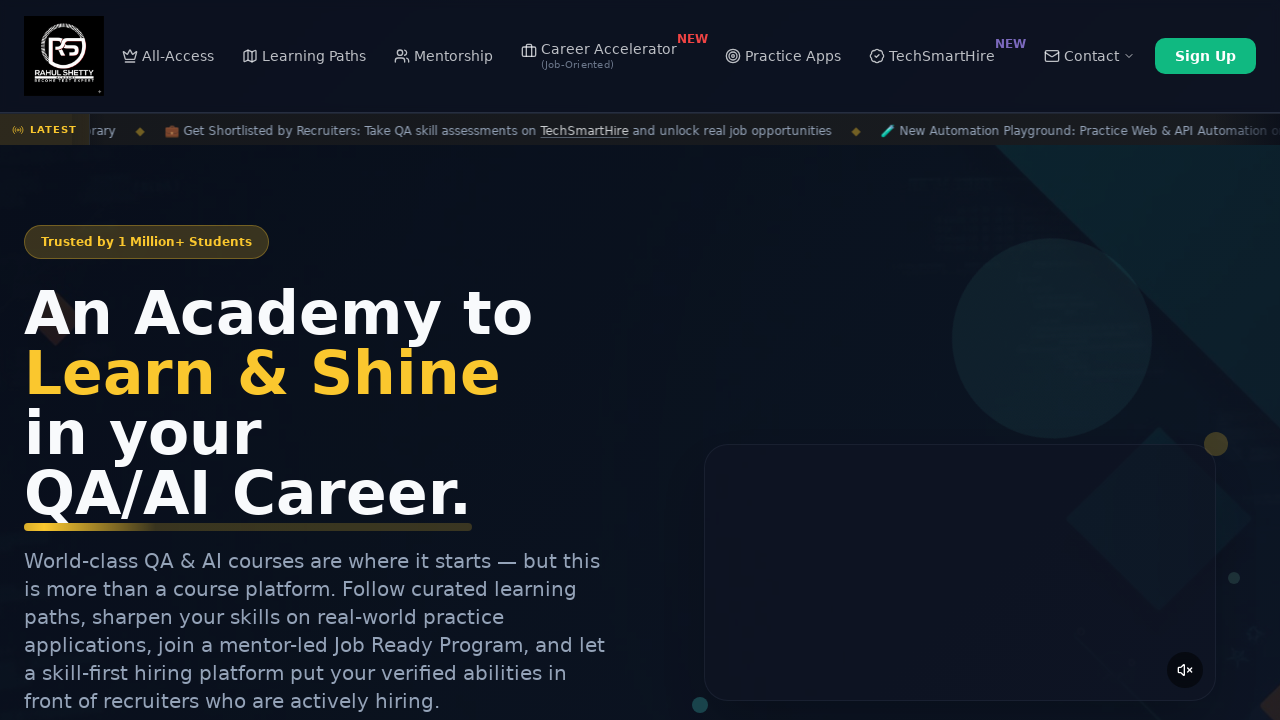

Printed page URL: https://rahulshettyacademy.com/
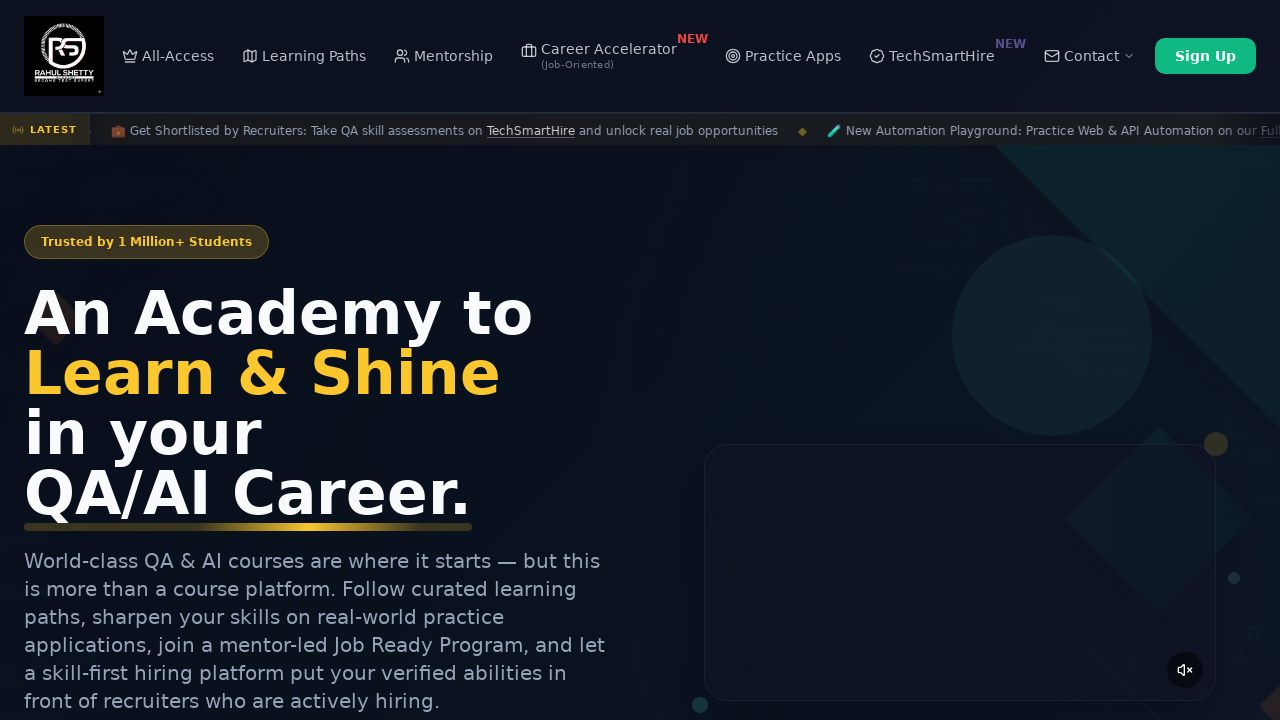

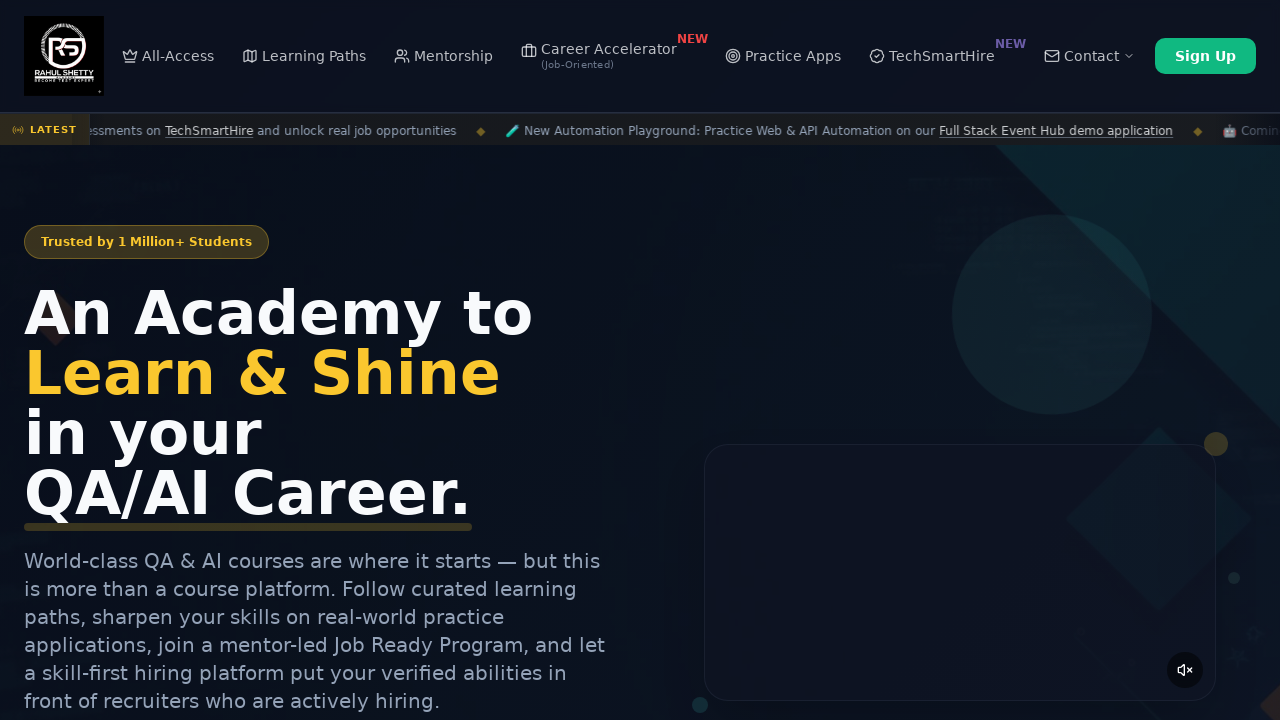